Navigates to a test automation practice page and verifies that a book table is present and contains data rows and columns.

Starting URL: https://testautomationpractice.blogspot.com/

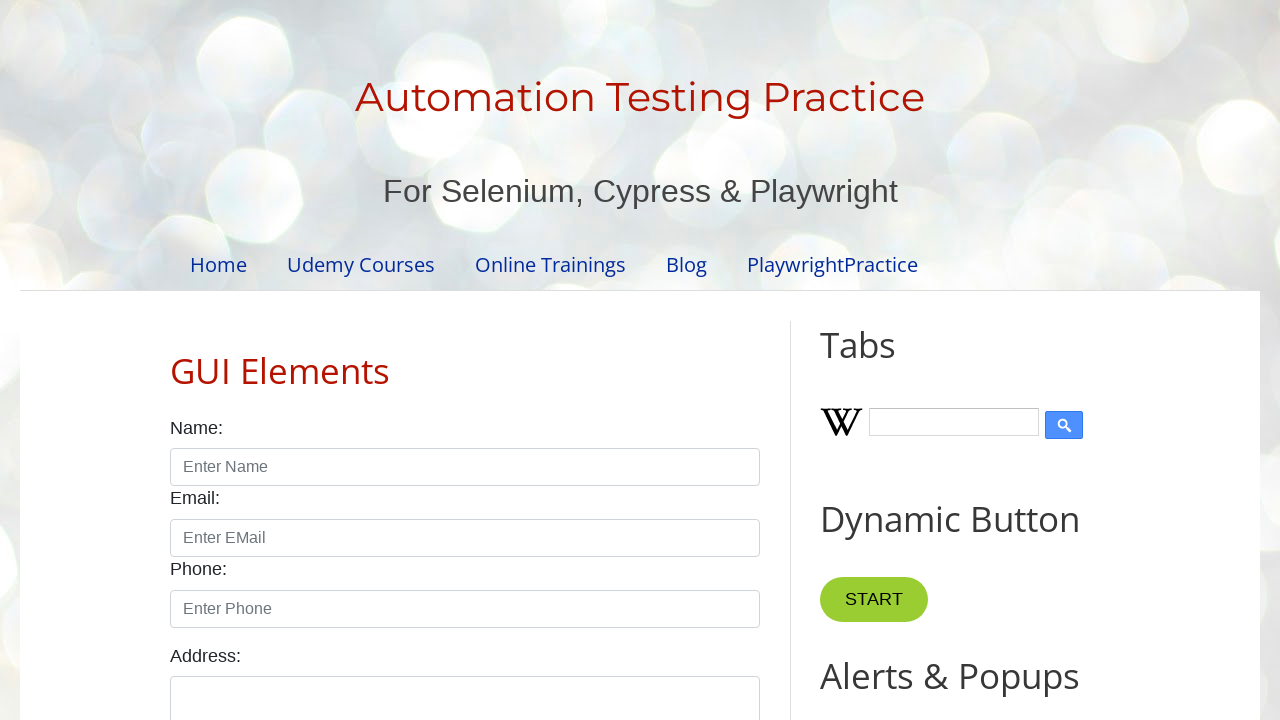

Navigated to test automation practice page
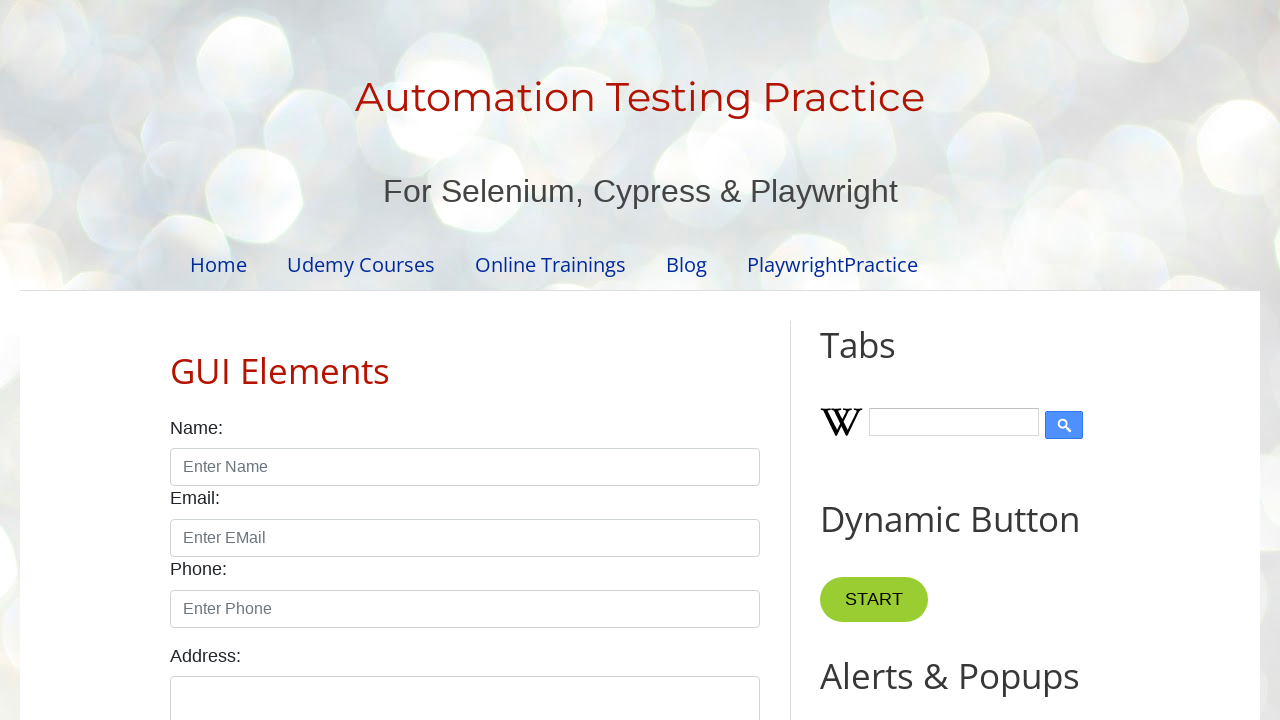

Book table became visible on the page
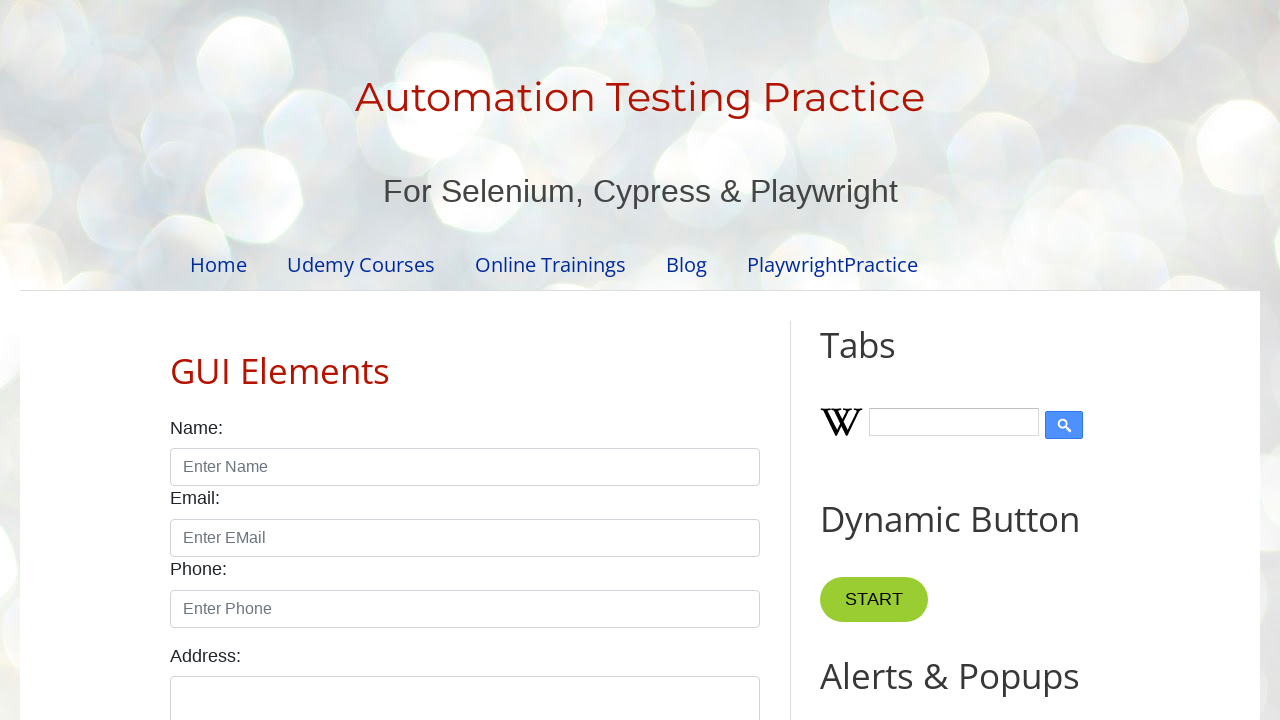

Table headers are present in the book table
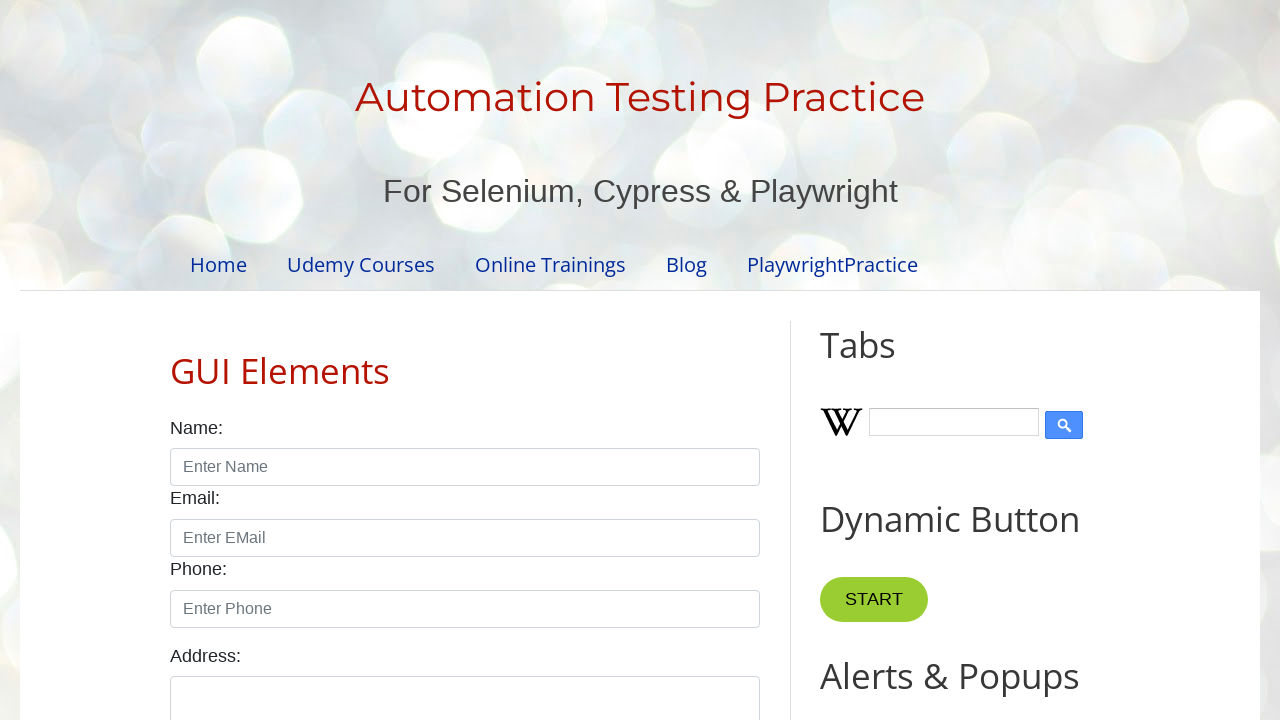

Table data rows are present in the book table
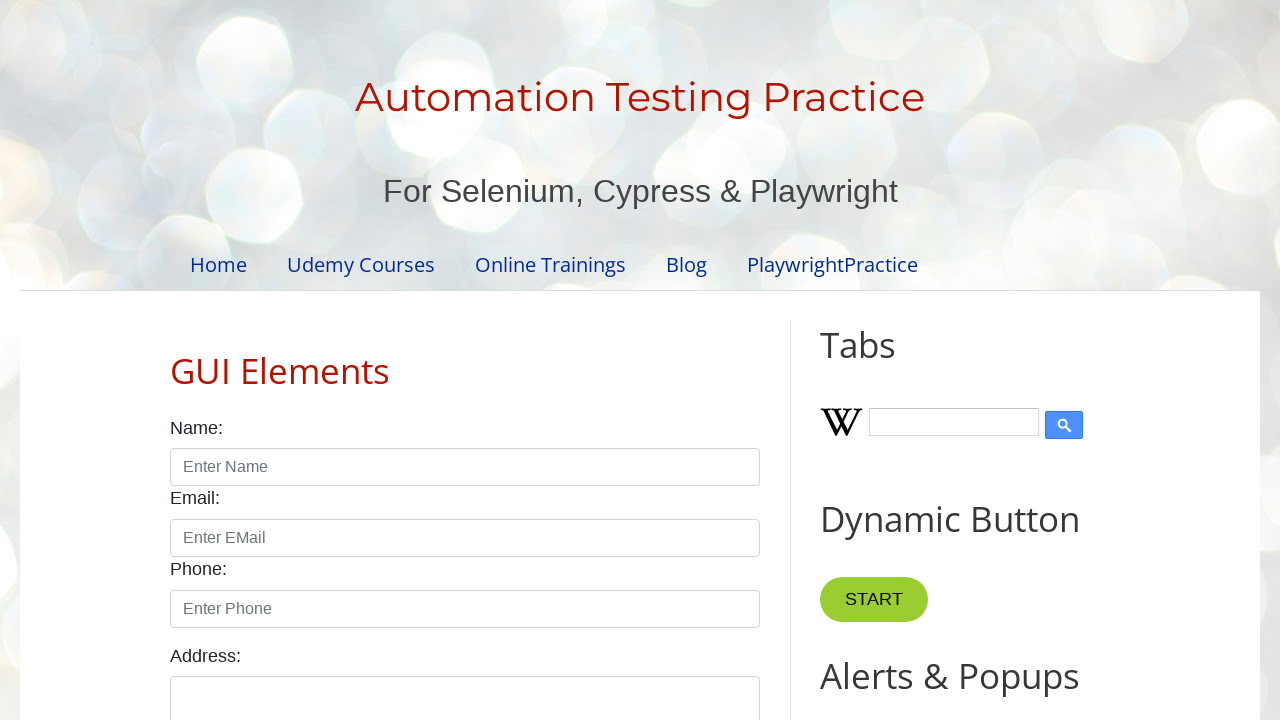

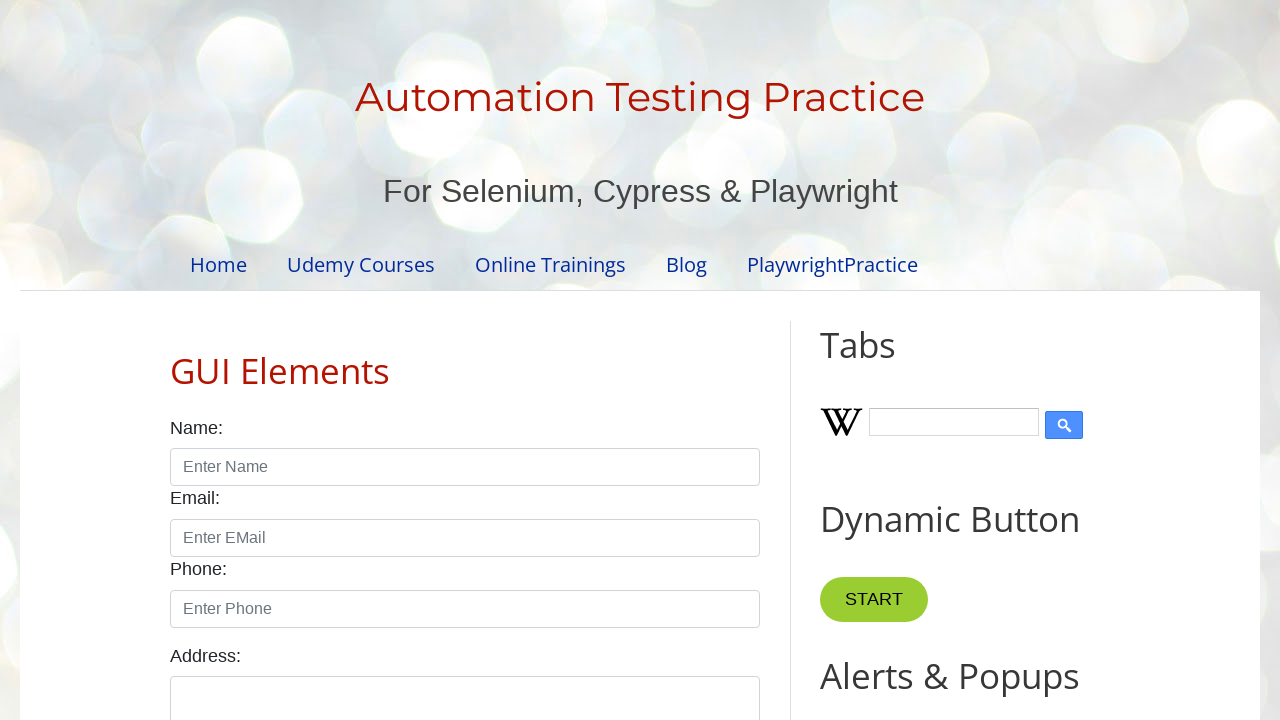